Tests the Category section on Automation Exercise website by locating category elements and verifying there are 3 categories displayed, then prints their names.

Starting URL: https://www.automationexercise.com/

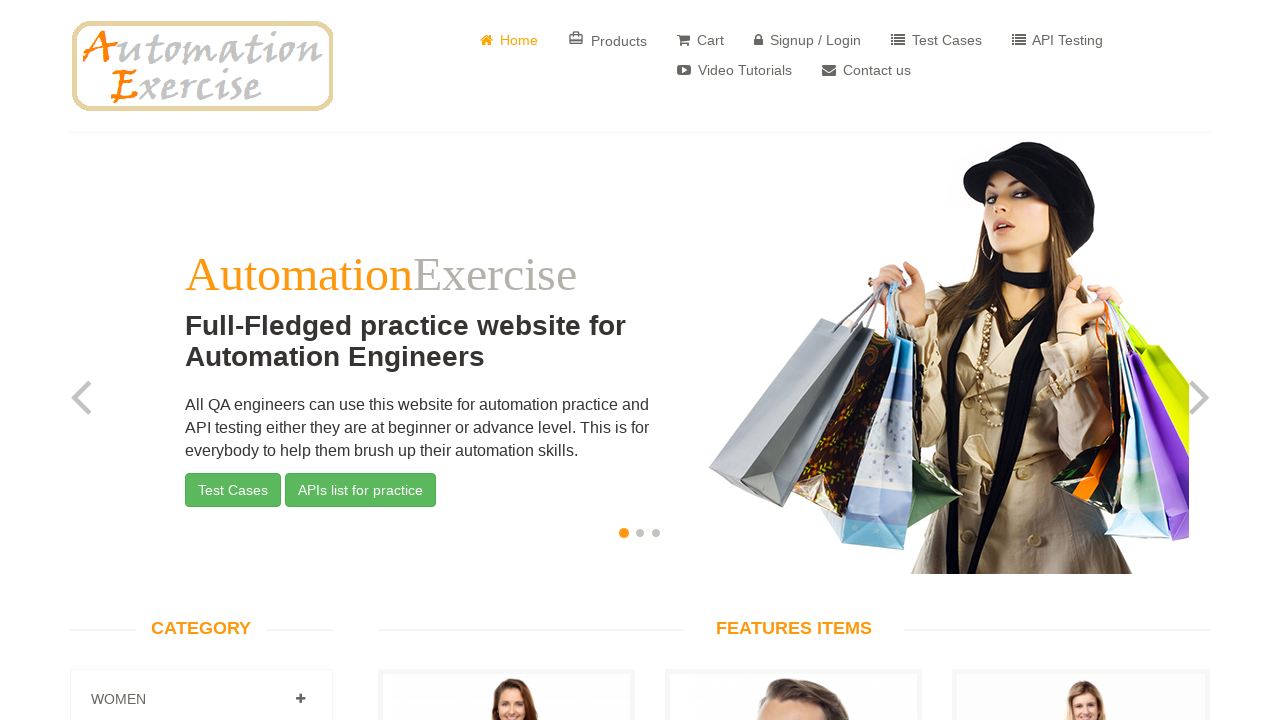

Waited for category section to load with .panel-title selector
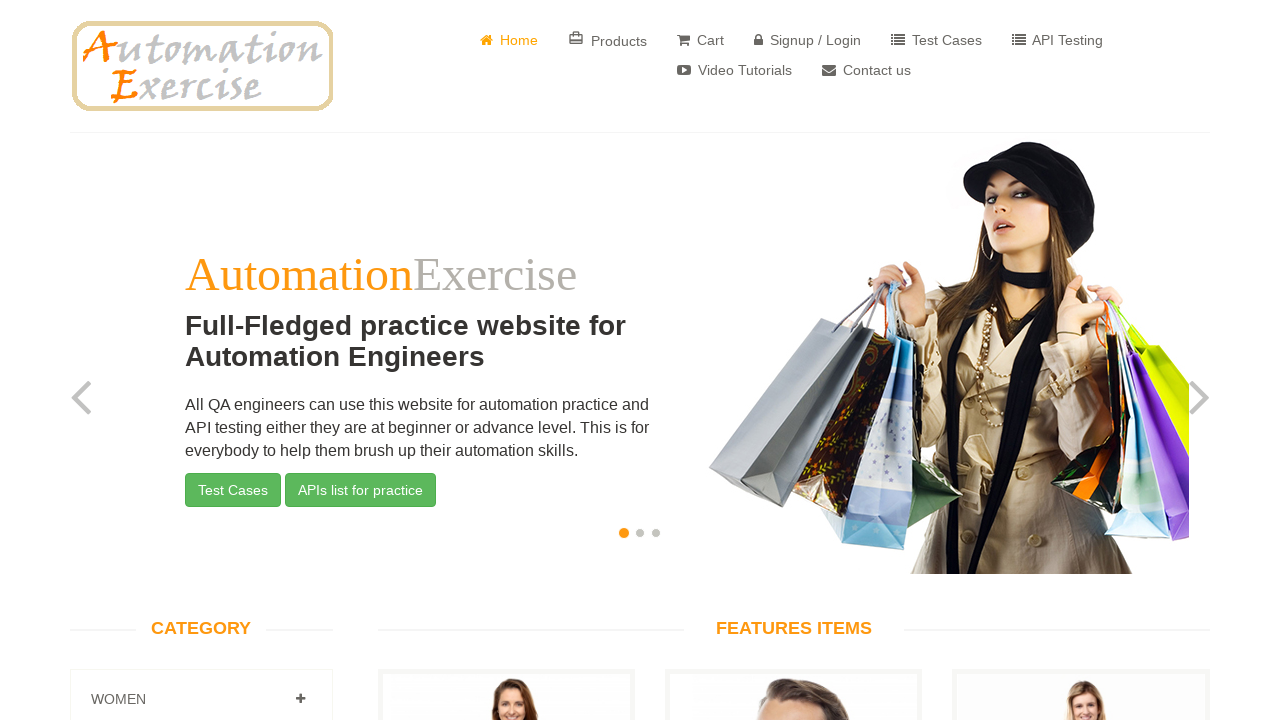

Located all category elements with .panel-title selector
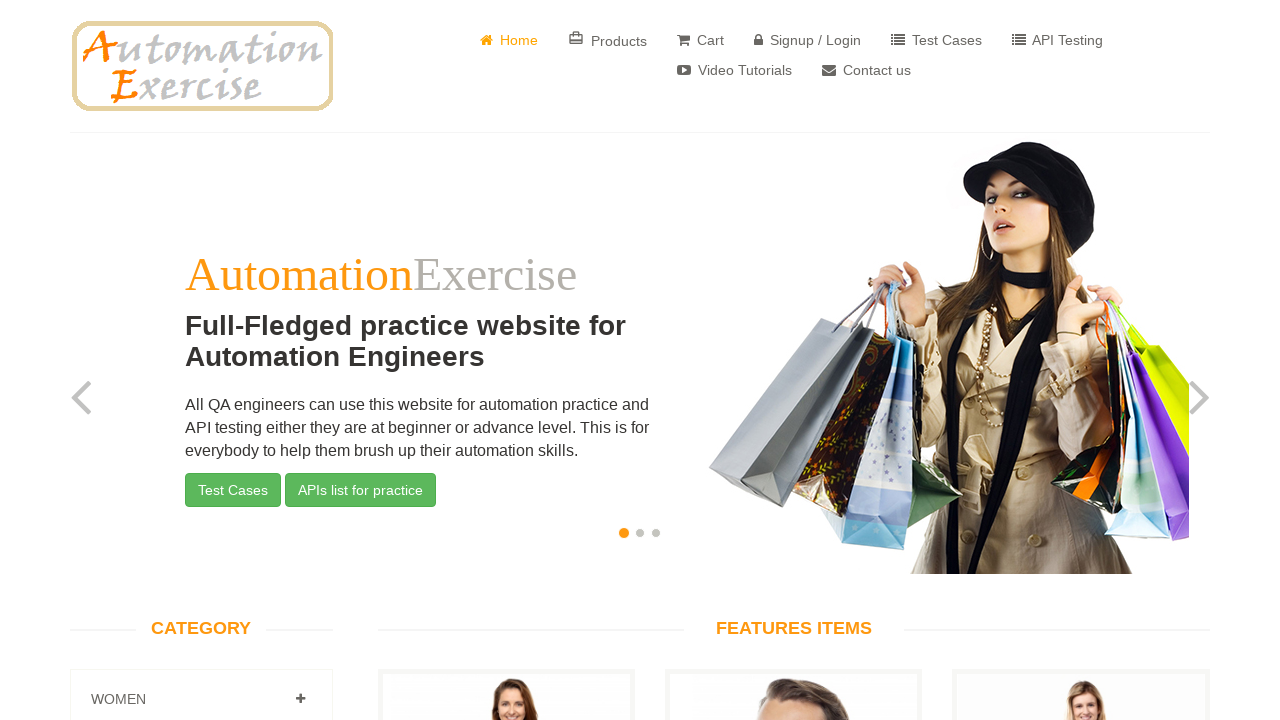

Retrieved 3 category elements for verification
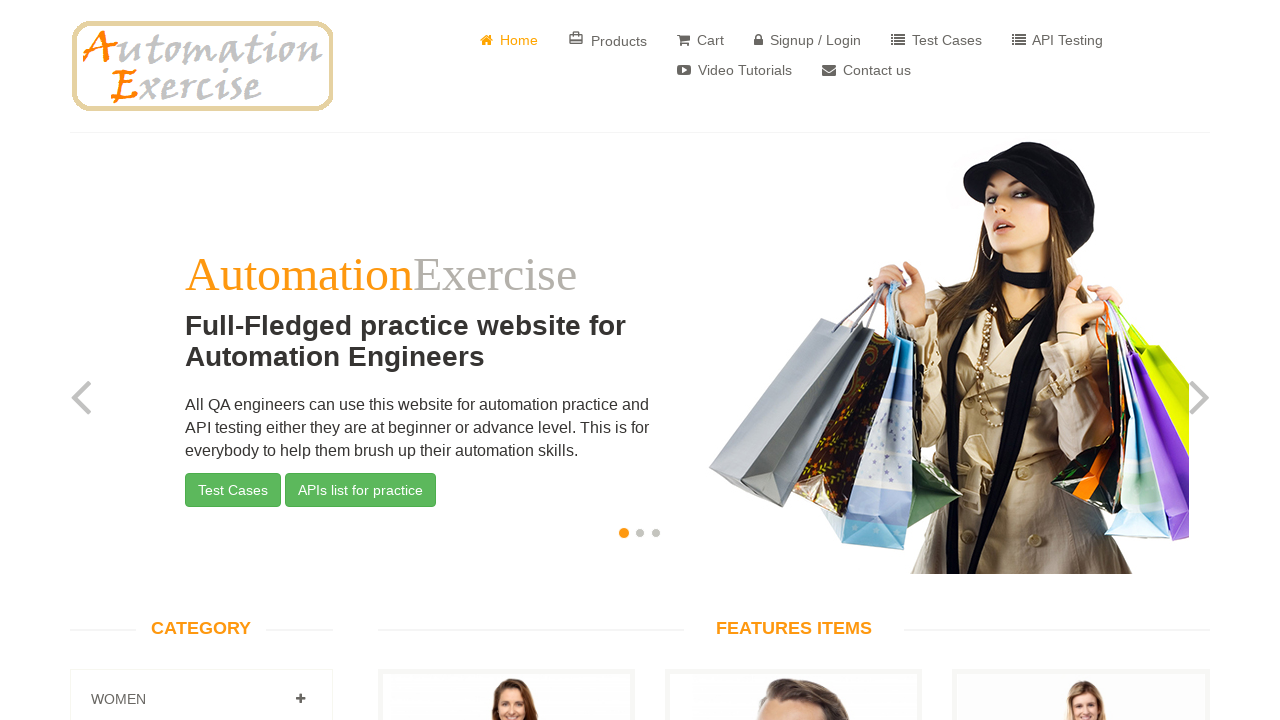

Verified that 3 categories are displayed as expected
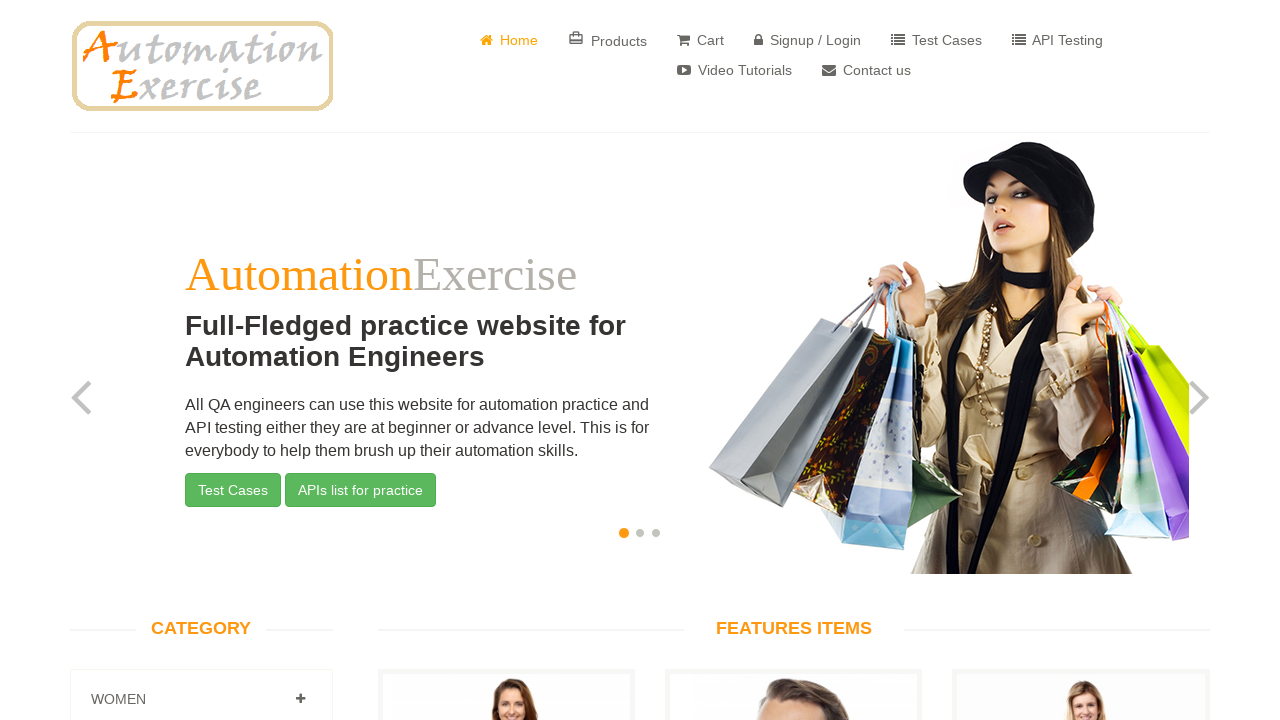

Printed category name: 
										
											
											Women
										
									
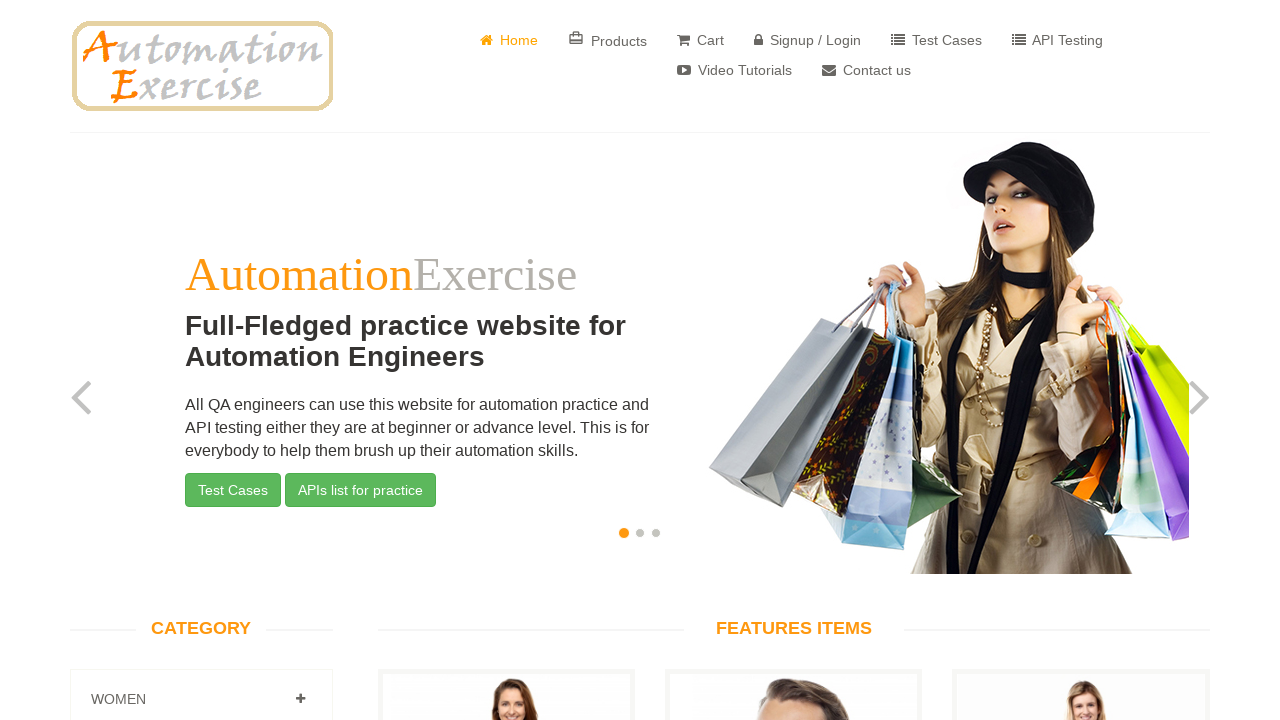

Printed category name: 
										
											
											Men
										
									
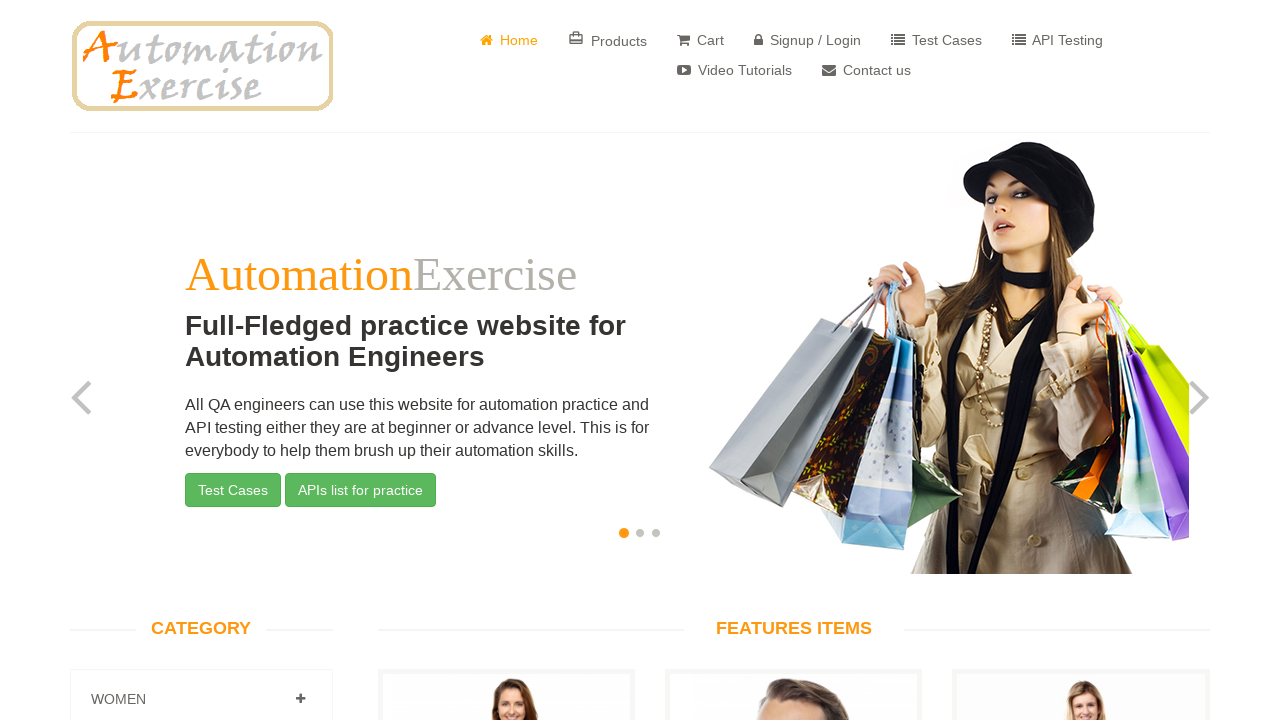

Printed category name: 
										
											
											Kids
										
									
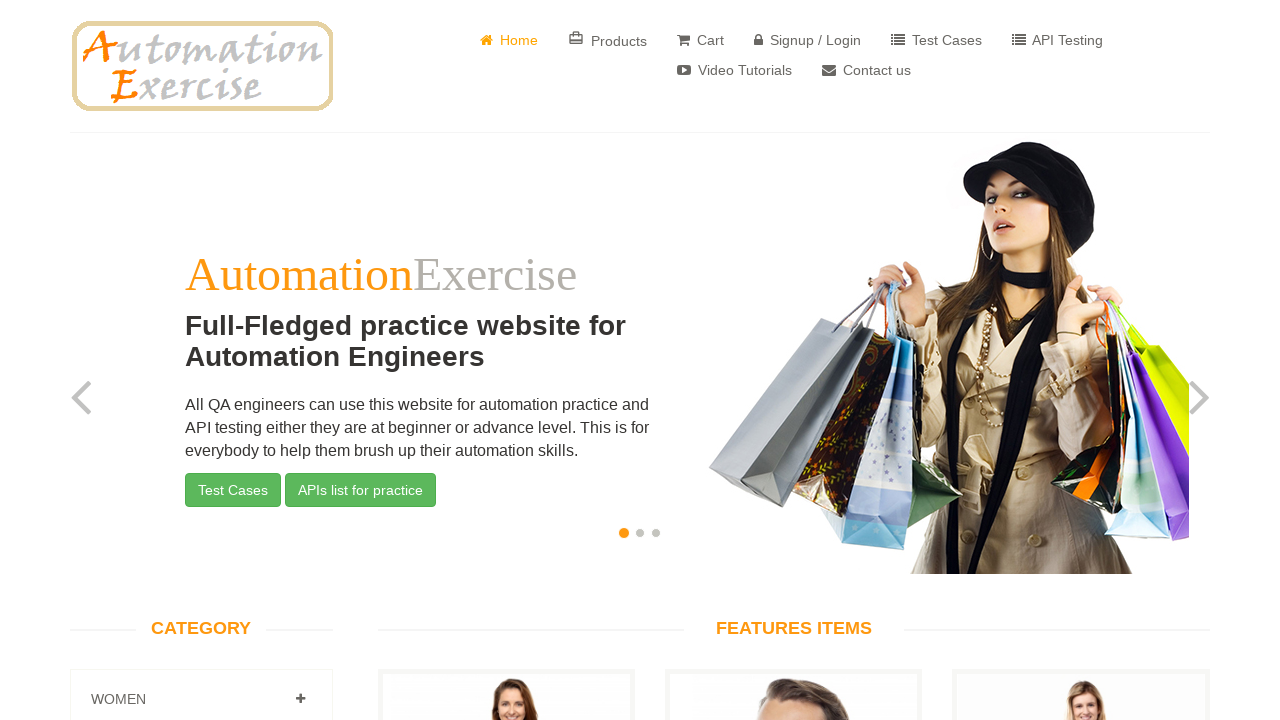

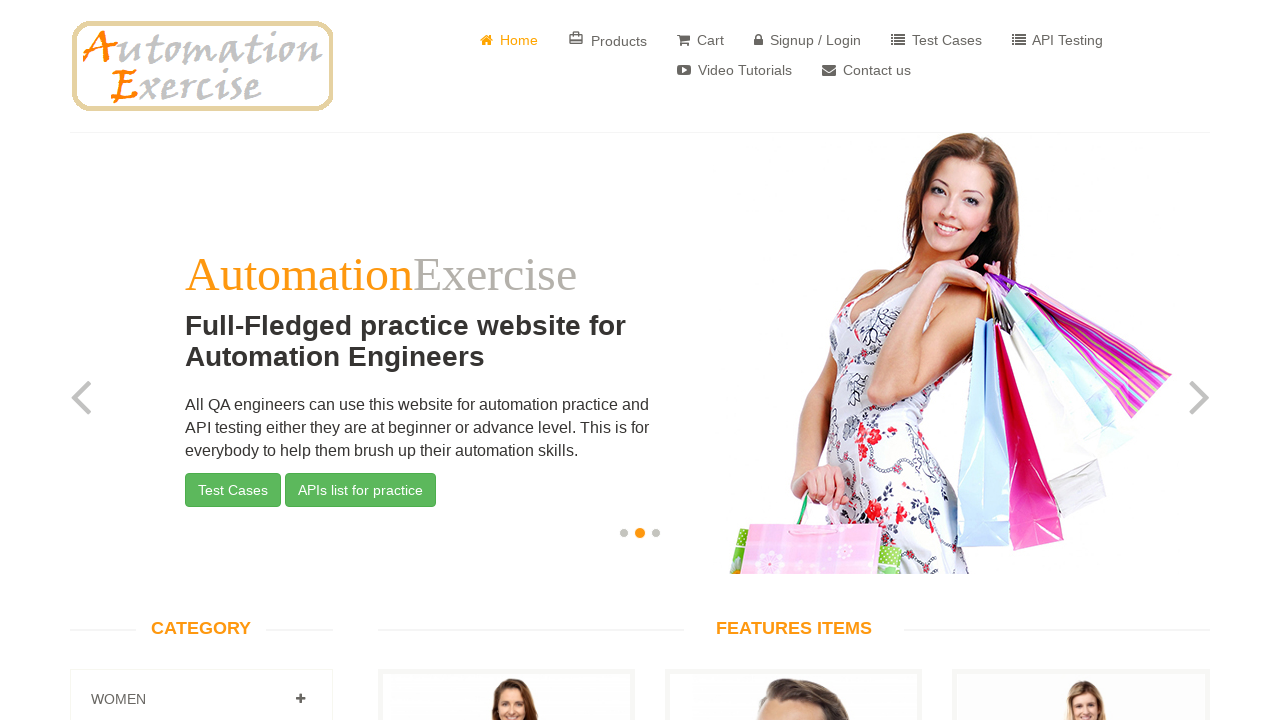